Tests browser alert handling by clicking a button that triggers a JavaScript alert and then accepting it

Starting URL: https://formy-project.herokuapp.com/switch-window

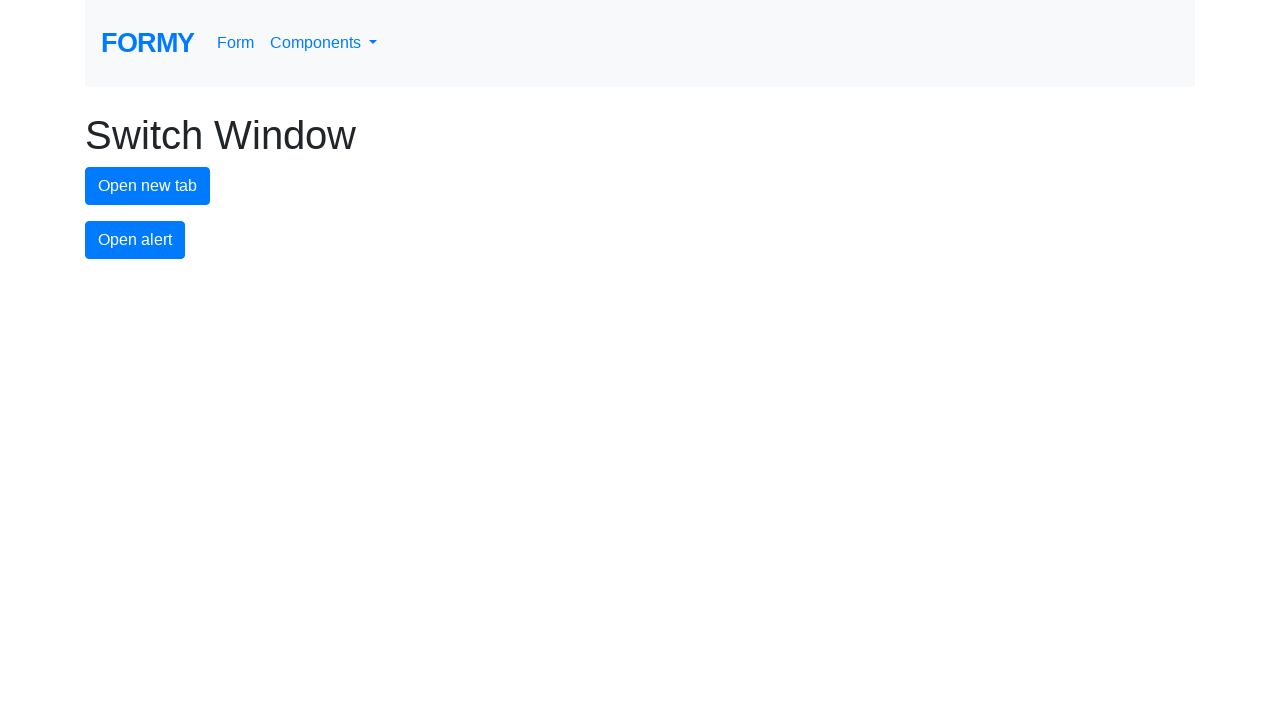

Set up dialog handler to automatically accept alerts
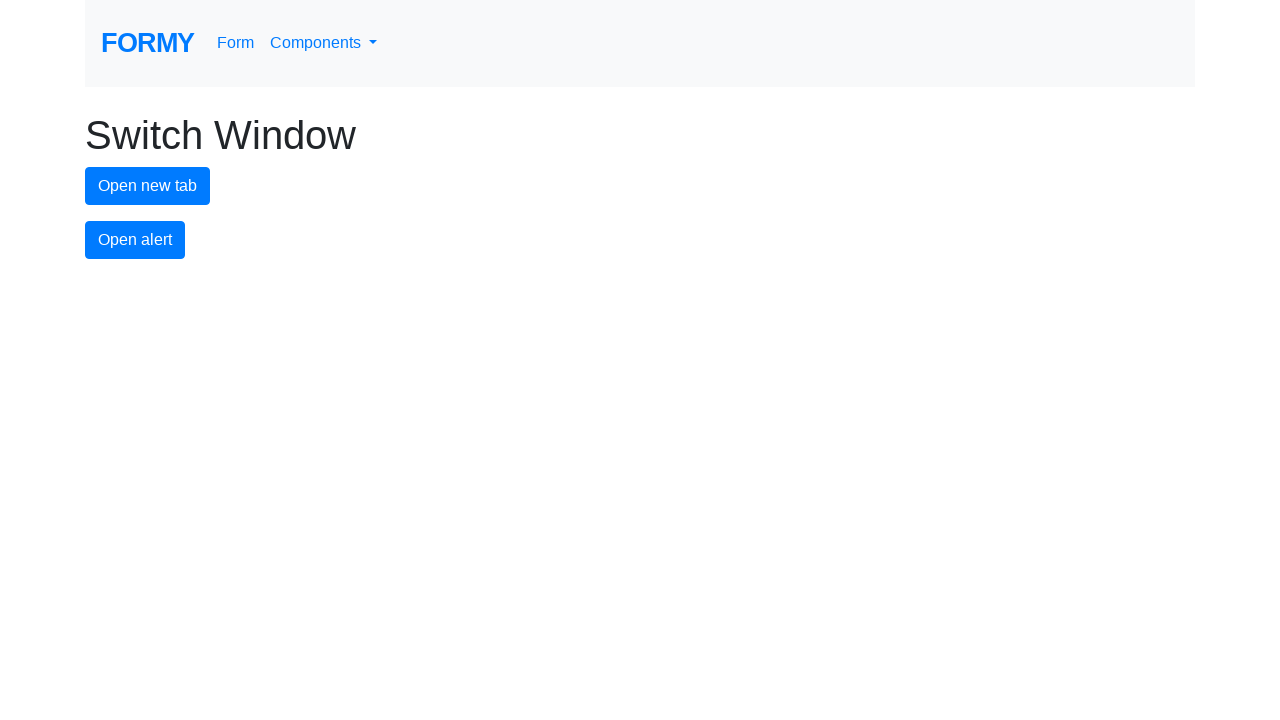

Clicked alert button to trigger JavaScript alert at (135, 240) on #alert-button
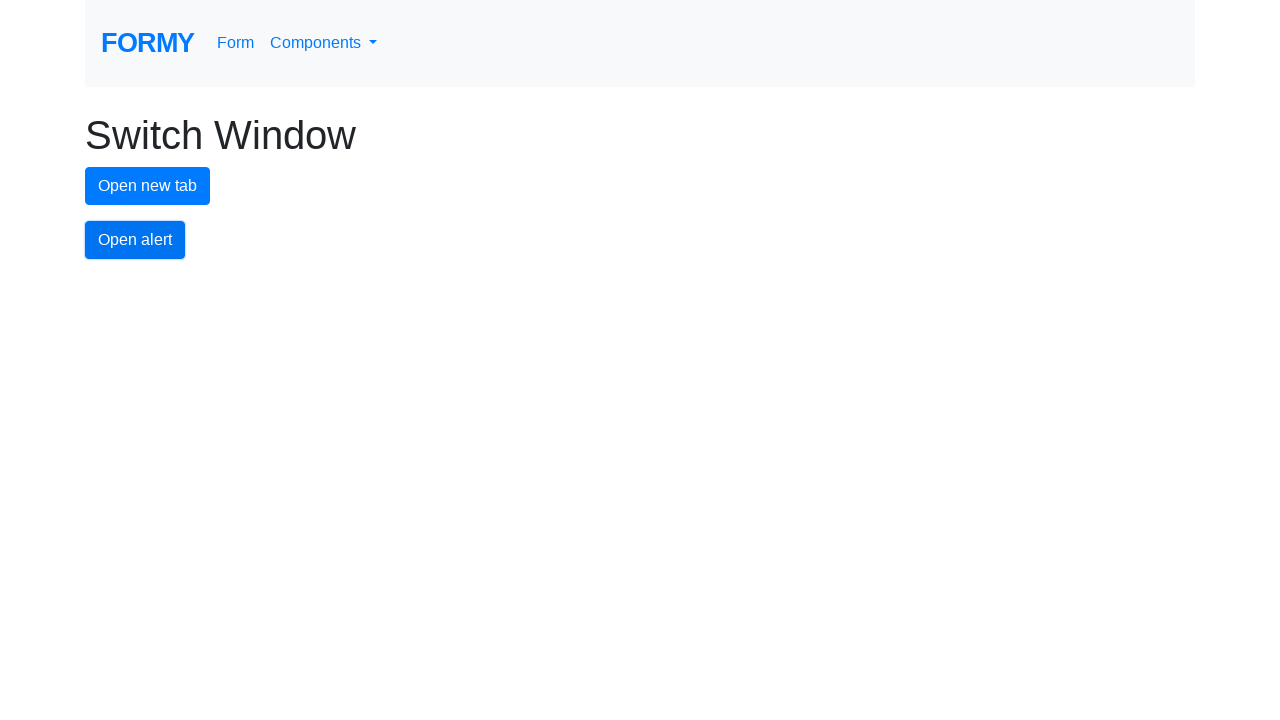

Waited for dialog handler to complete
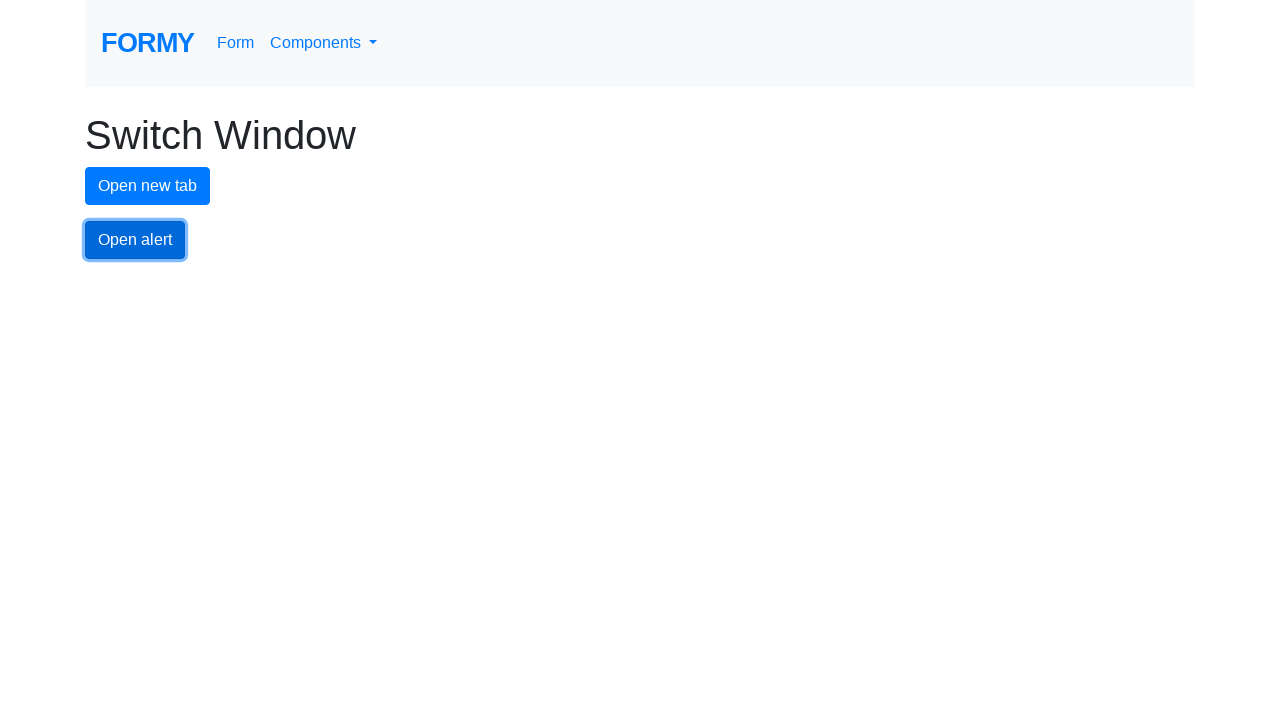

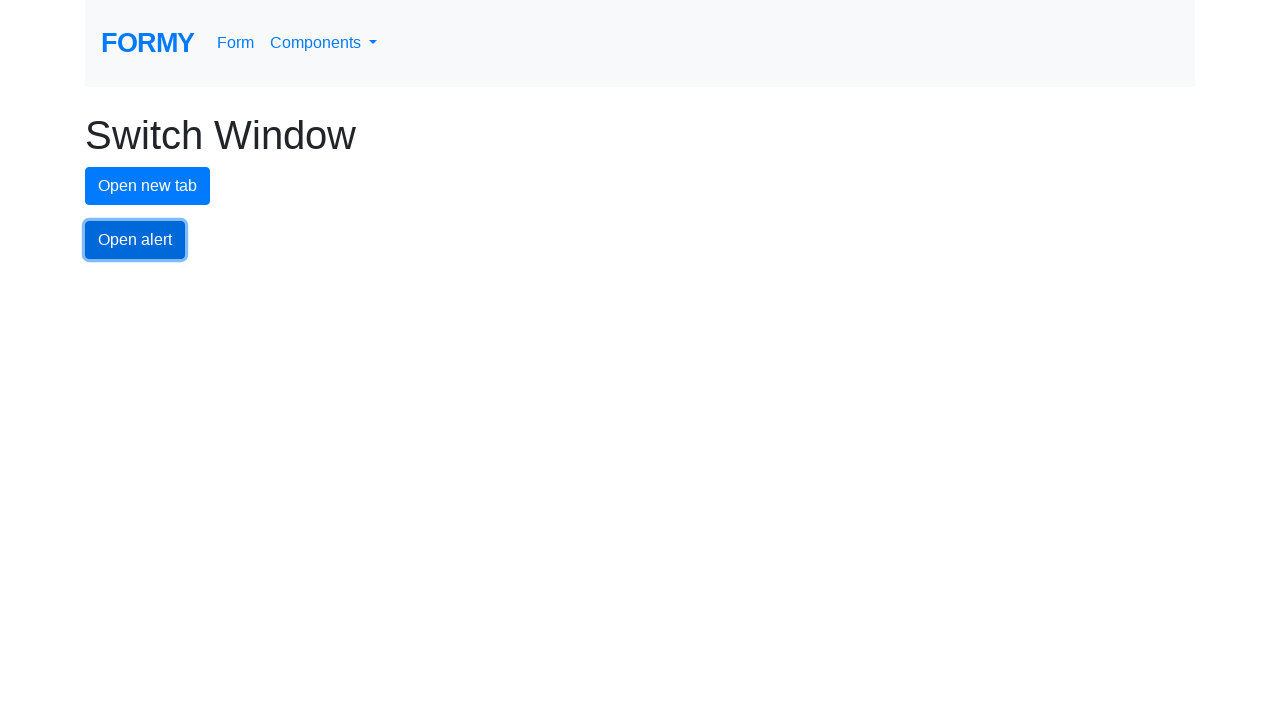